Tests different types of JavaScript alerts (simple alert, confirm dialog, and prompt dialog) by triggering each alert type and interacting with them - accepting, dismissing, and entering text.

Starting URL: https://demo.automationtesting.in/Alerts.html

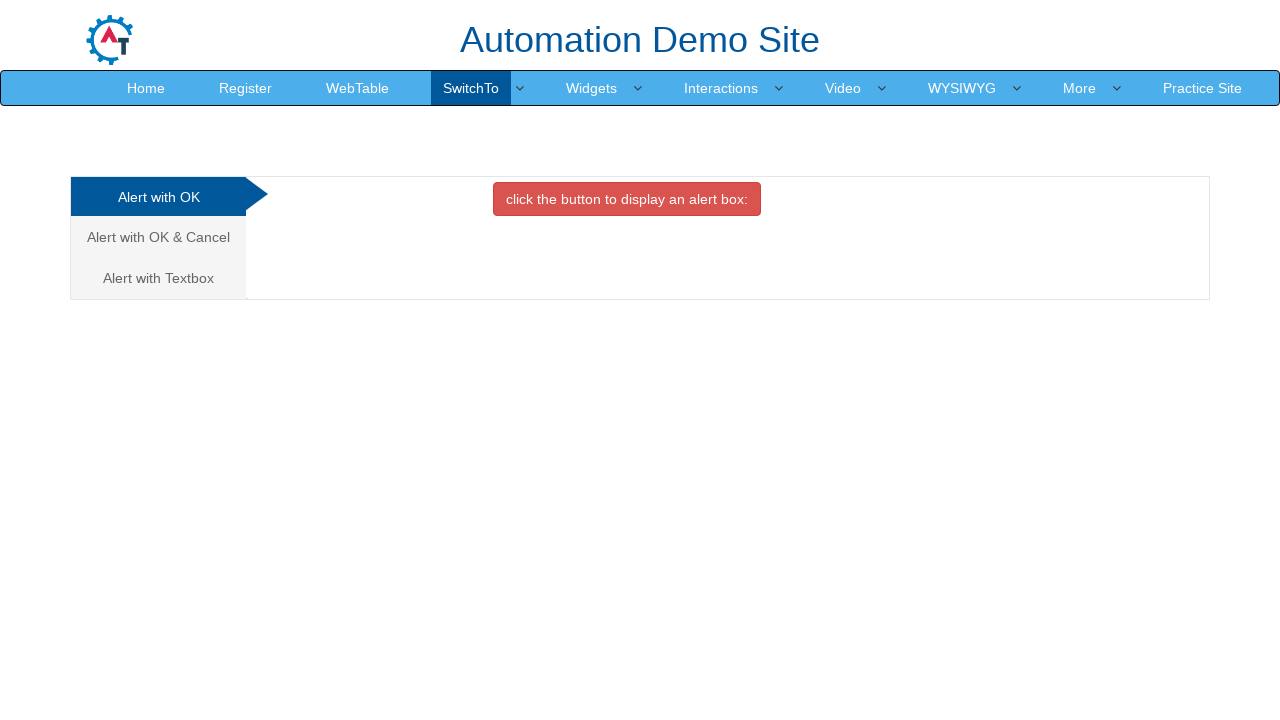

Clicked button to trigger simple alert at (627, 199) on xpath=//button[@onclick='alertbox()']
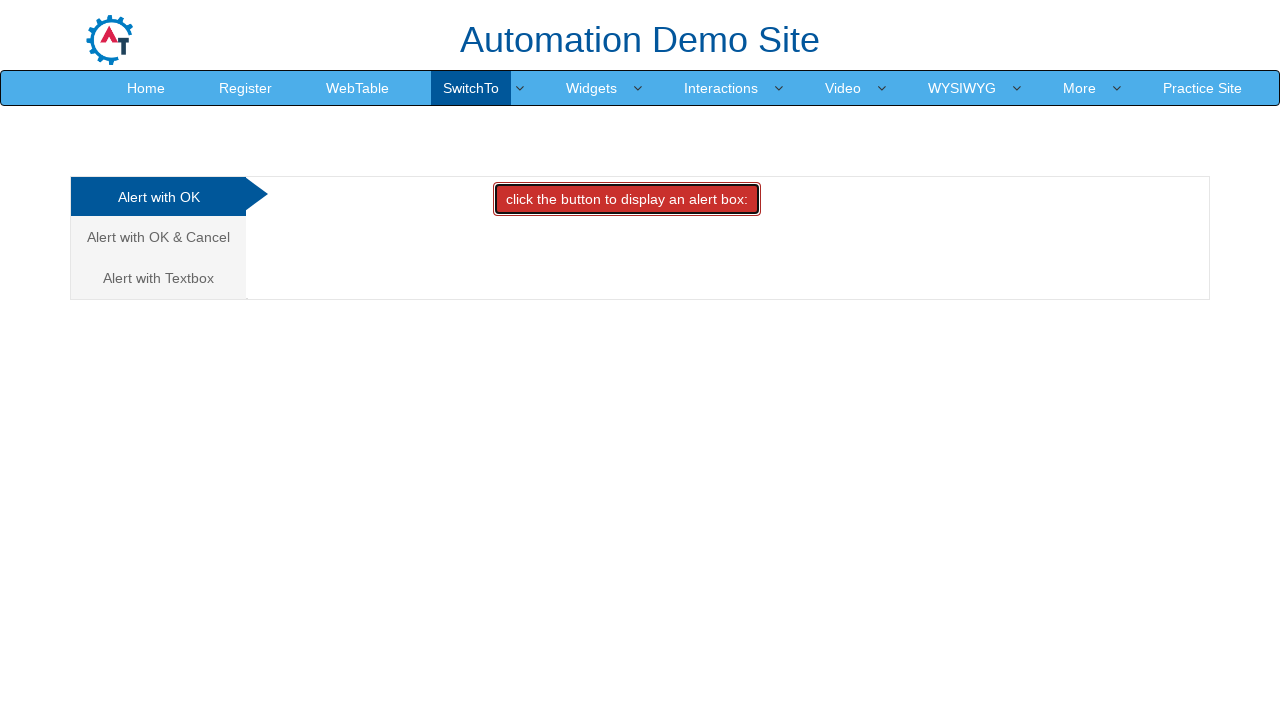

Set up dialog handler to accept alerts
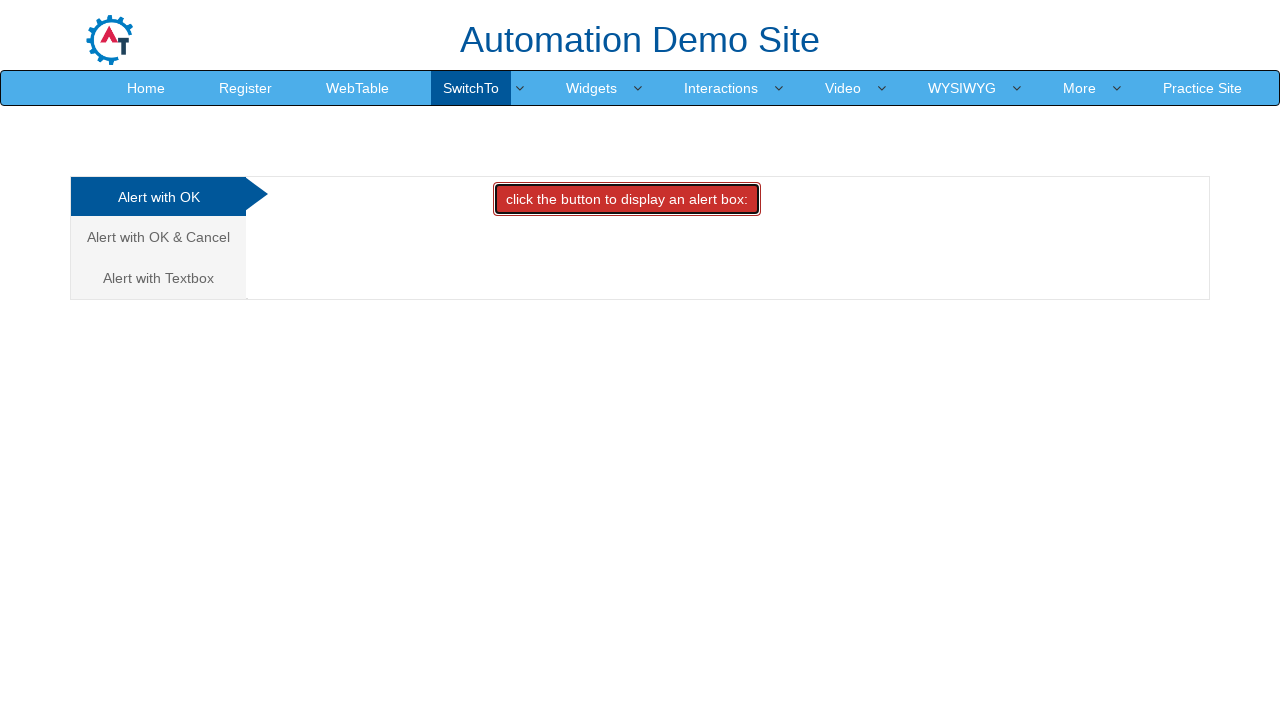

Waited for simple alert to be handled
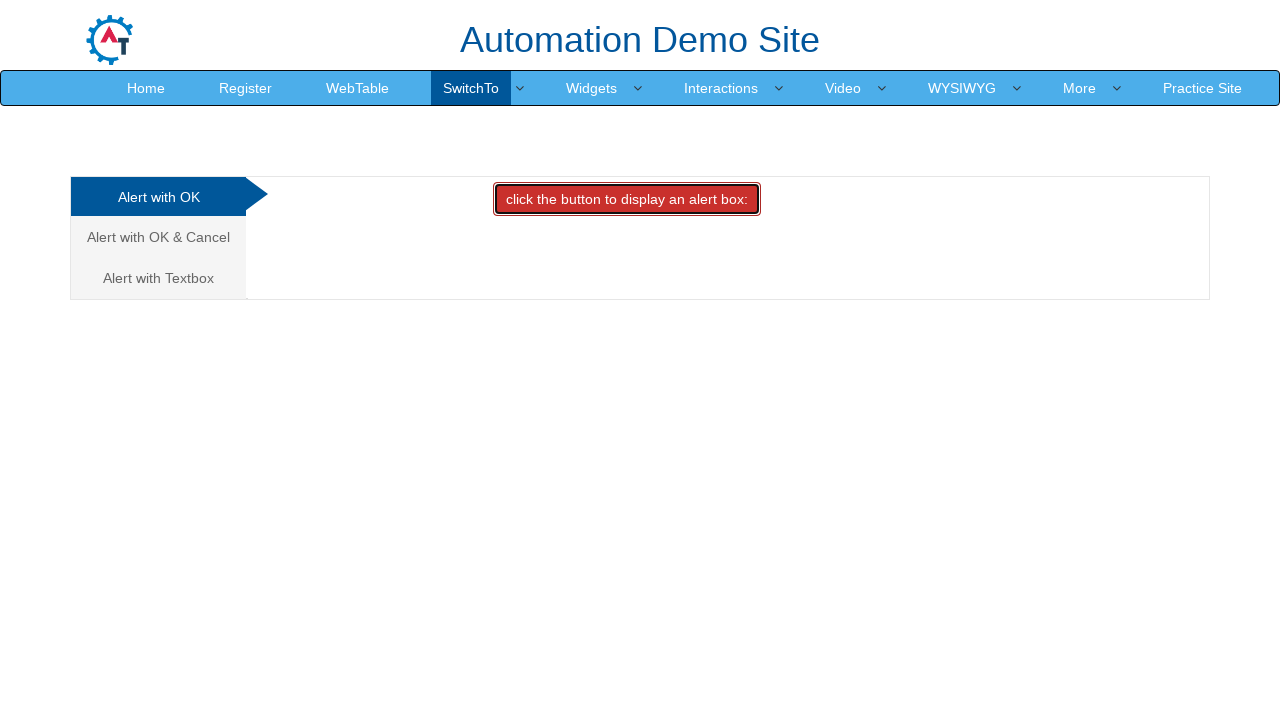

Clicked on Confirm Alert tab at (158, 237) on xpath=//a[@href='#CancelTab']
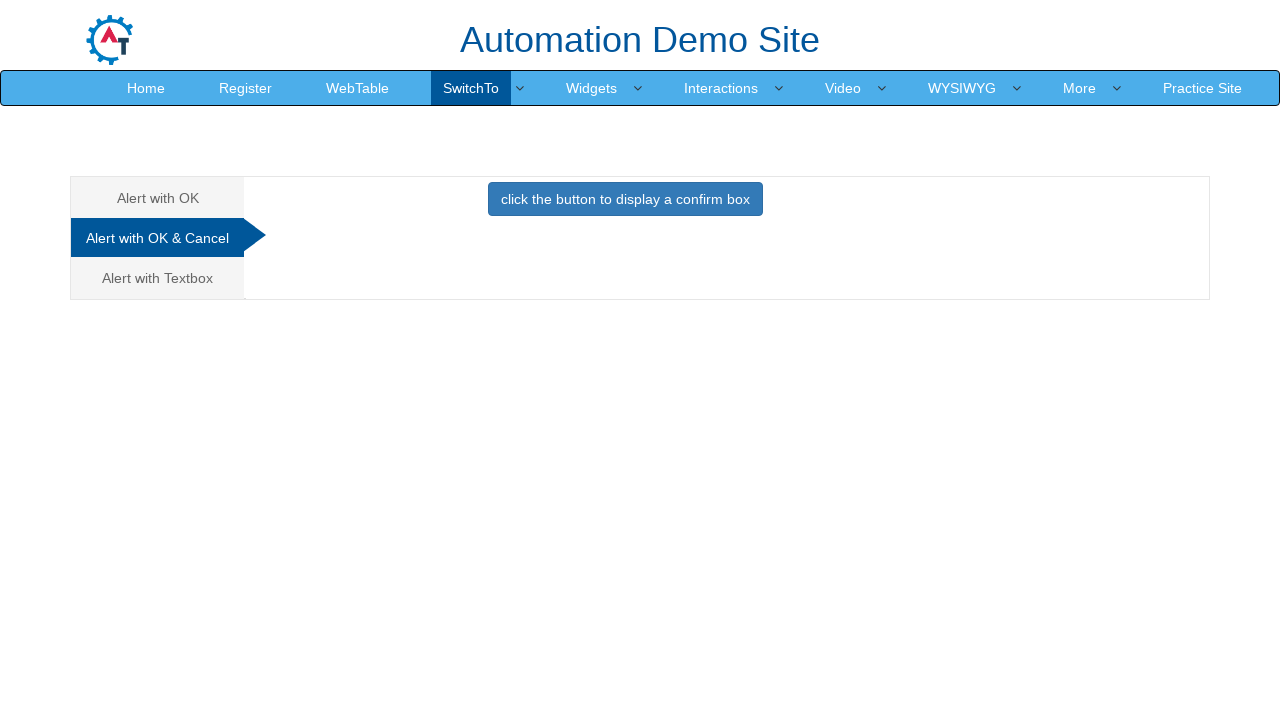

Set up dialog handler to dismiss confirm alerts
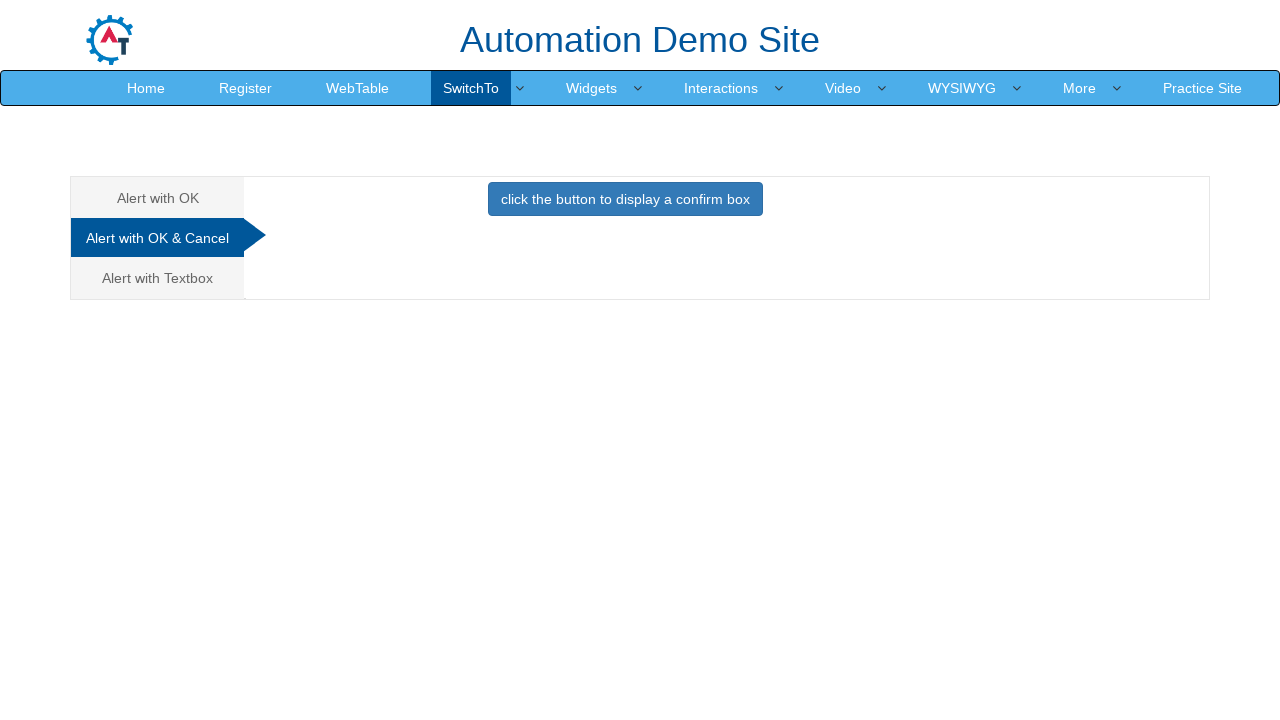

Clicked button to trigger confirm alert at (625, 199) on xpath=//button[@onclick='confirmbox()']
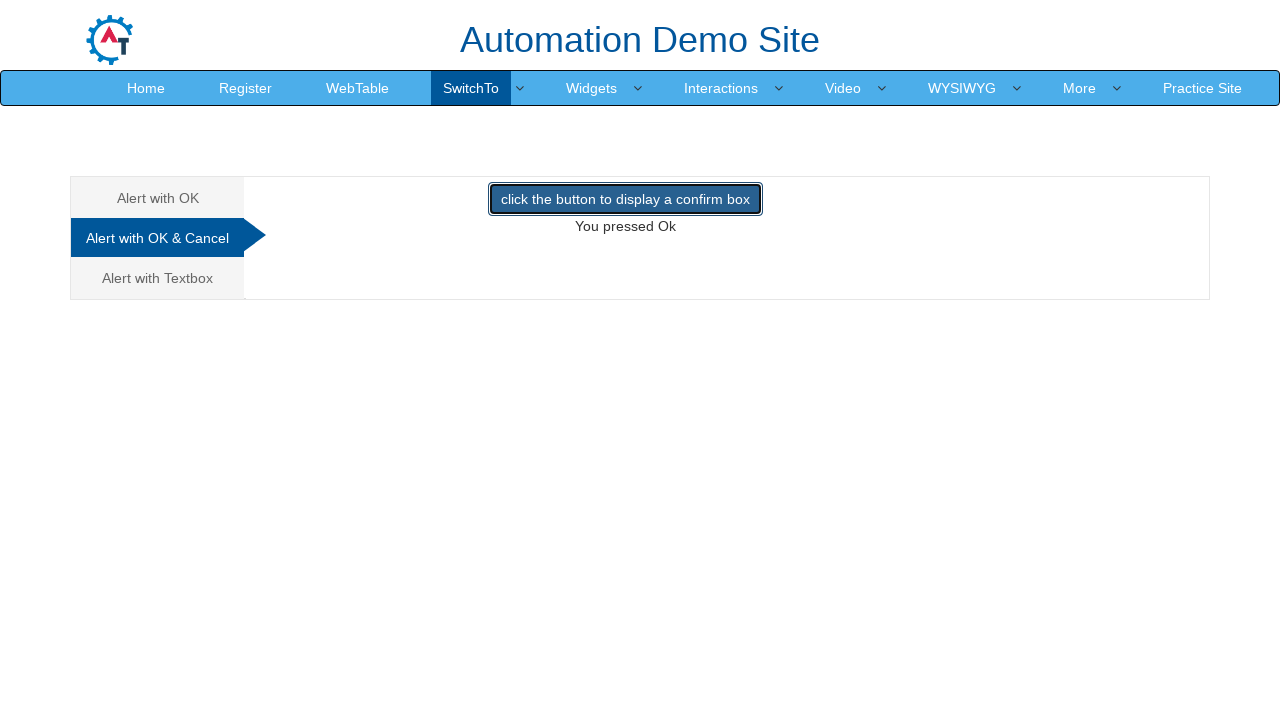

Waited for confirm alert to be handled
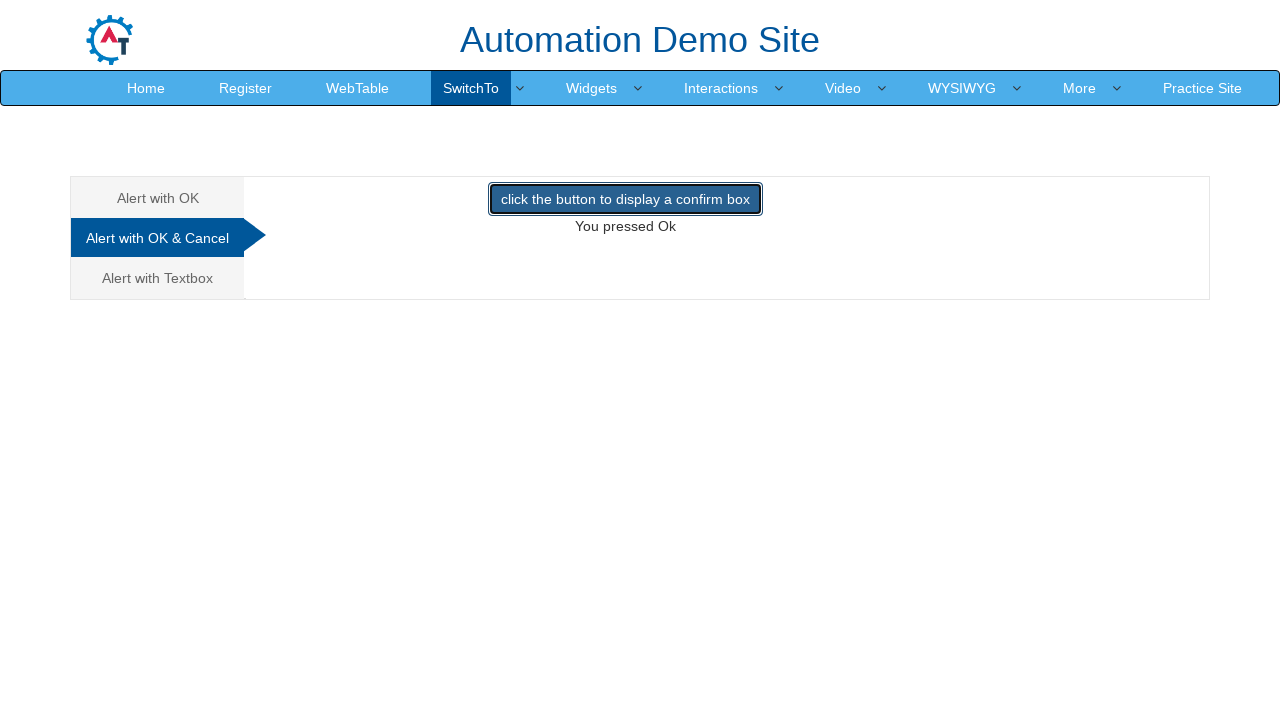

Clicked on Prompt Alert tab at (158, 278) on xpath=//a[@href='#Textbox']
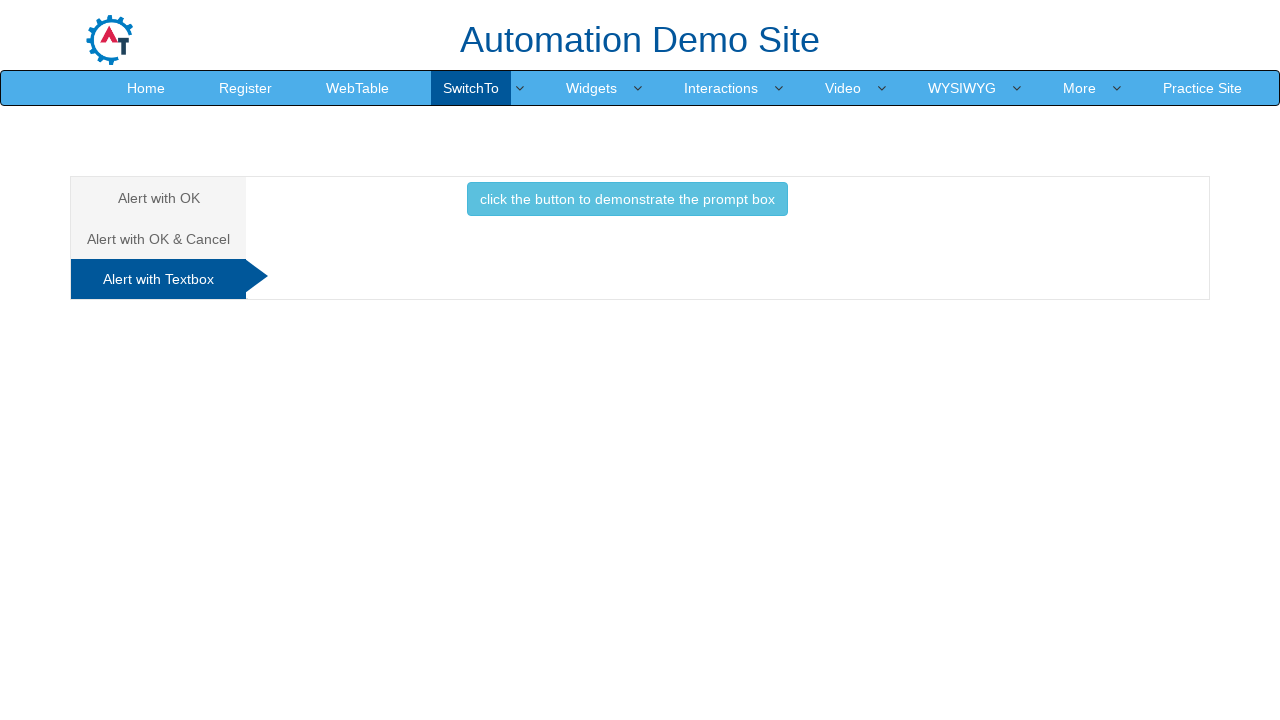

Set up dialog handler to accept prompt with text 'Naveen'
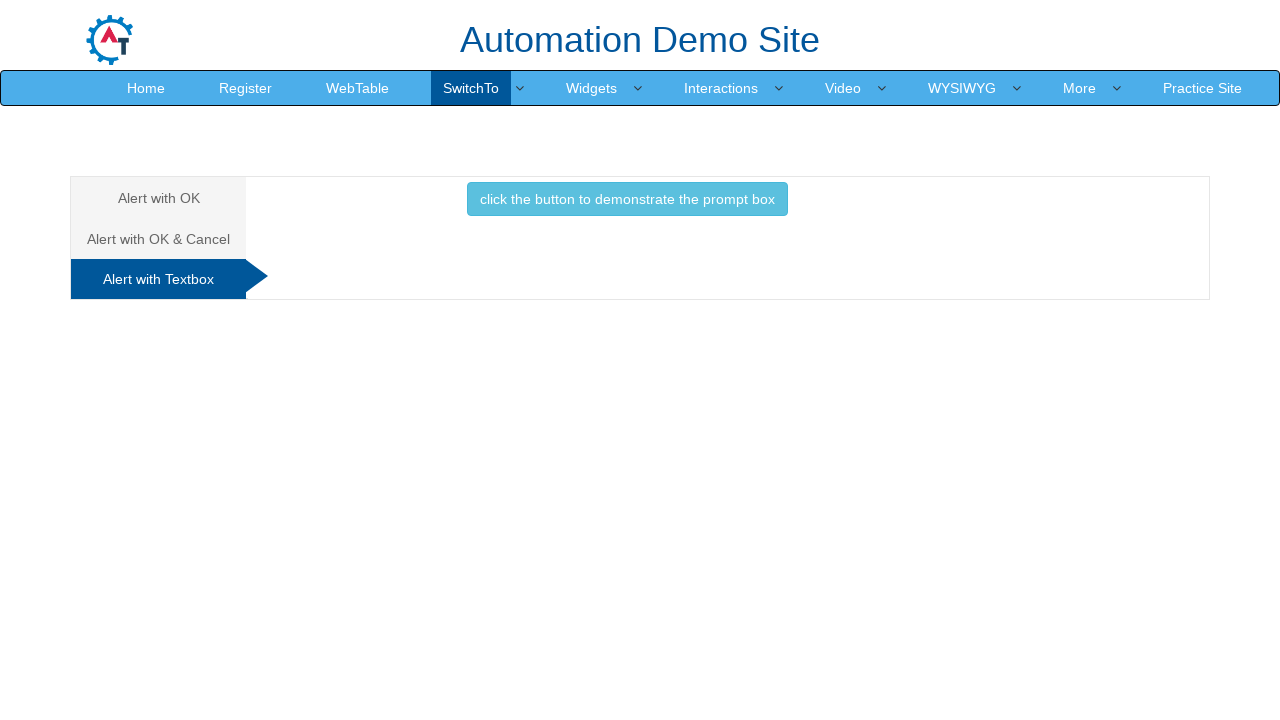

Clicked button to trigger prompt alert at (627, 199) on xpath=//button[@onclick='promptbox()']
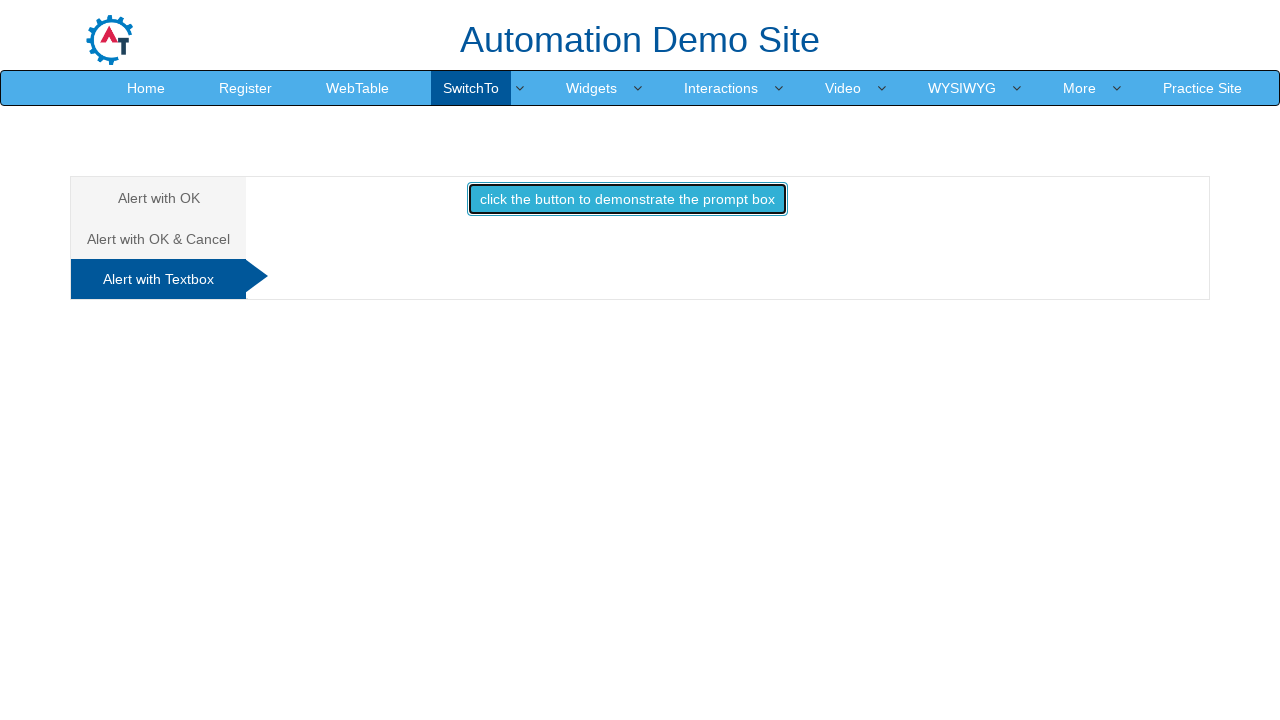

Waited for prompt alert to be handled
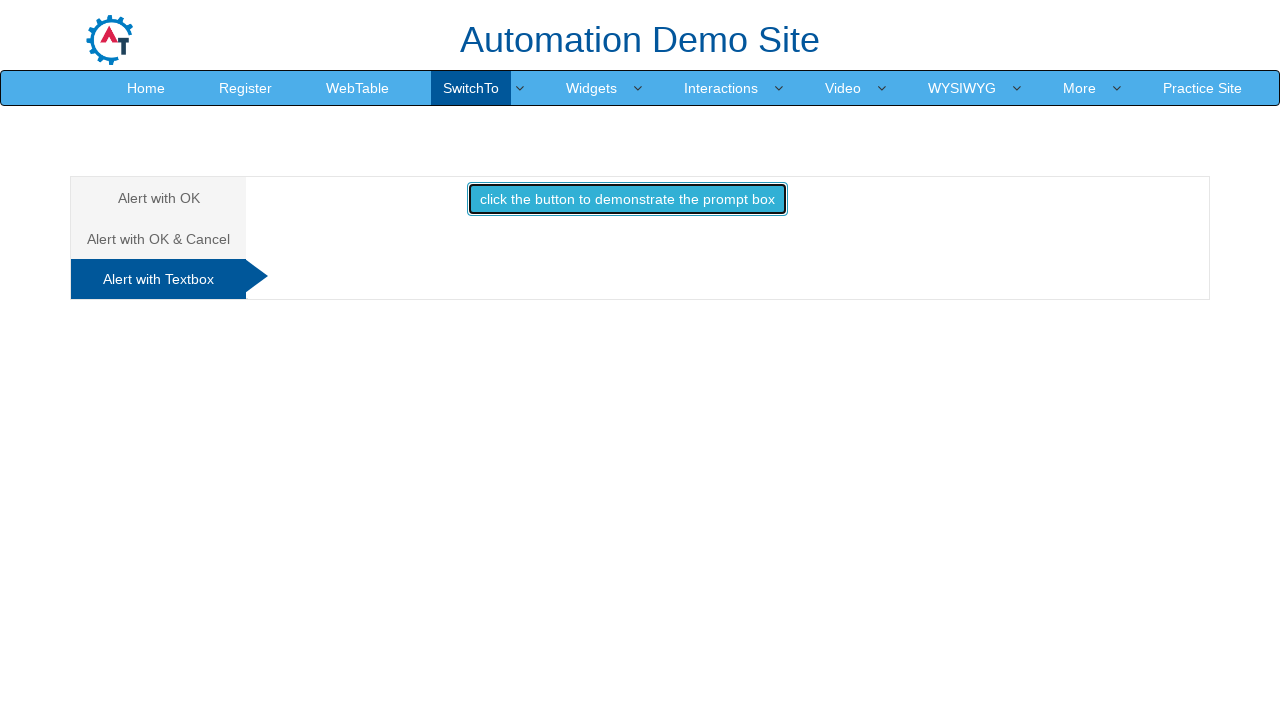

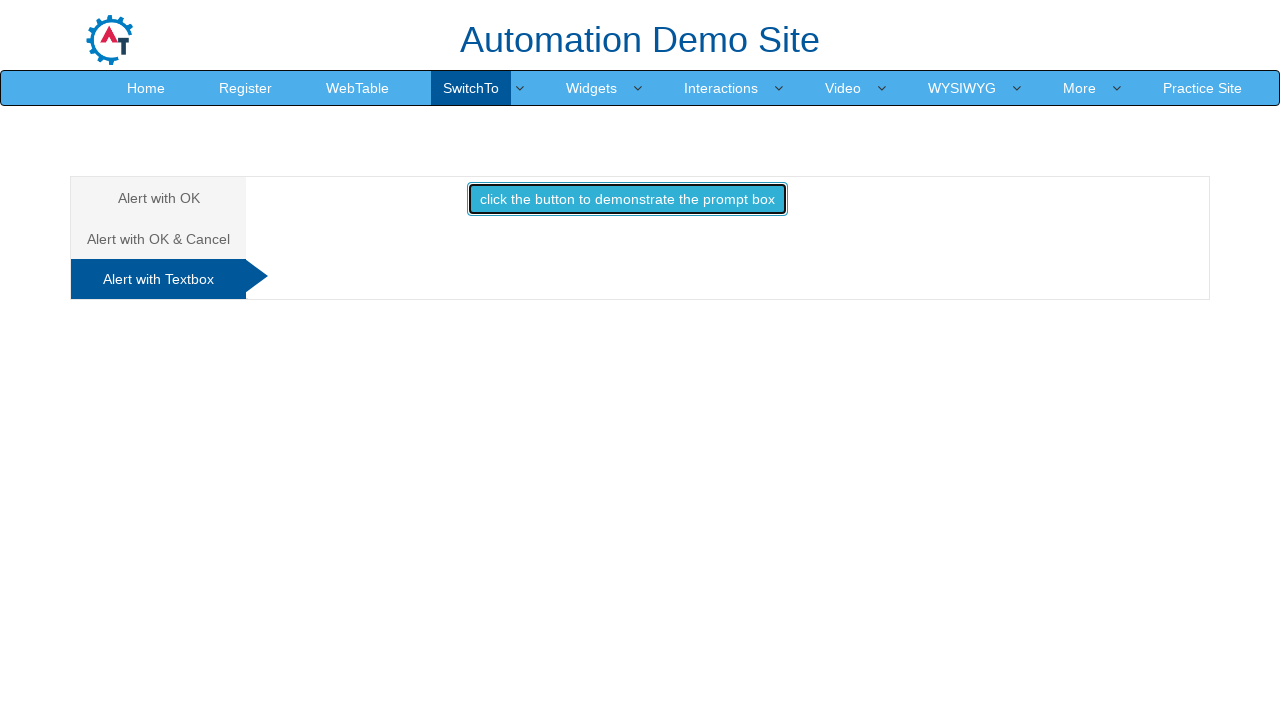